Navigates to GoDaddy India homepage and verifies that the page title and URL match expected values

Starting URL: https://www.godaddy.com/en-in

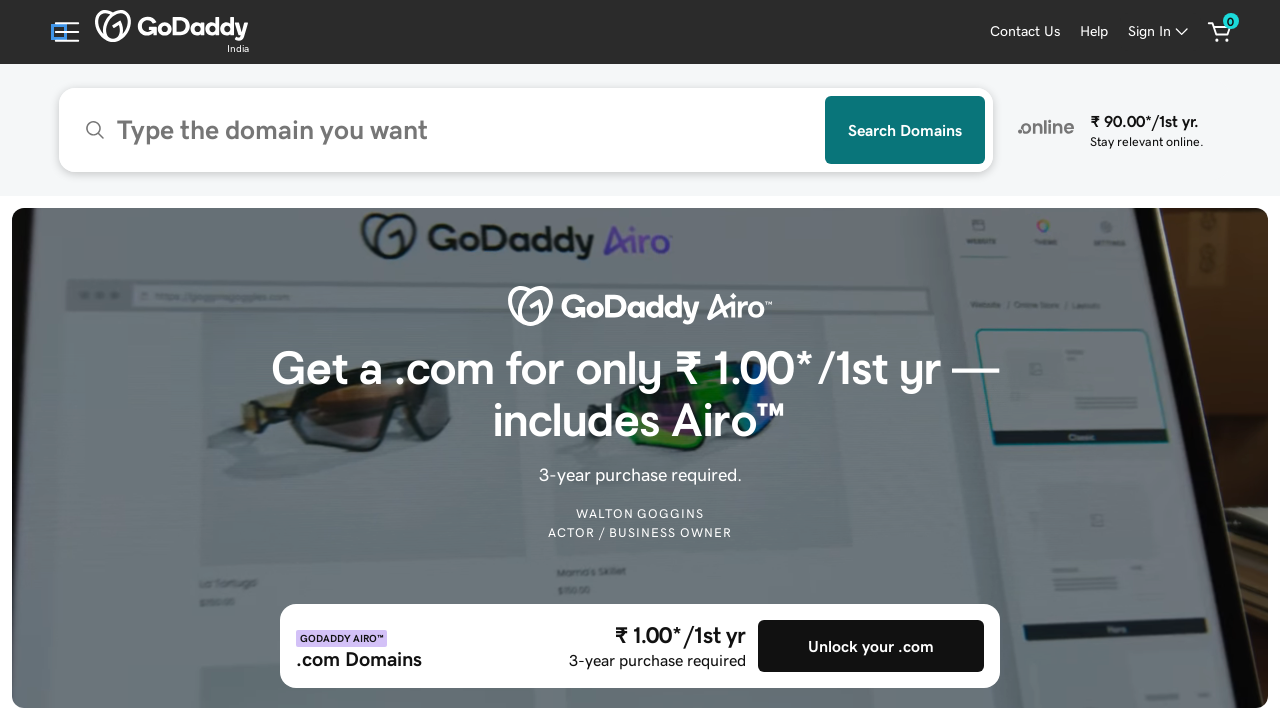

Navigated to GoDaddy India homepage
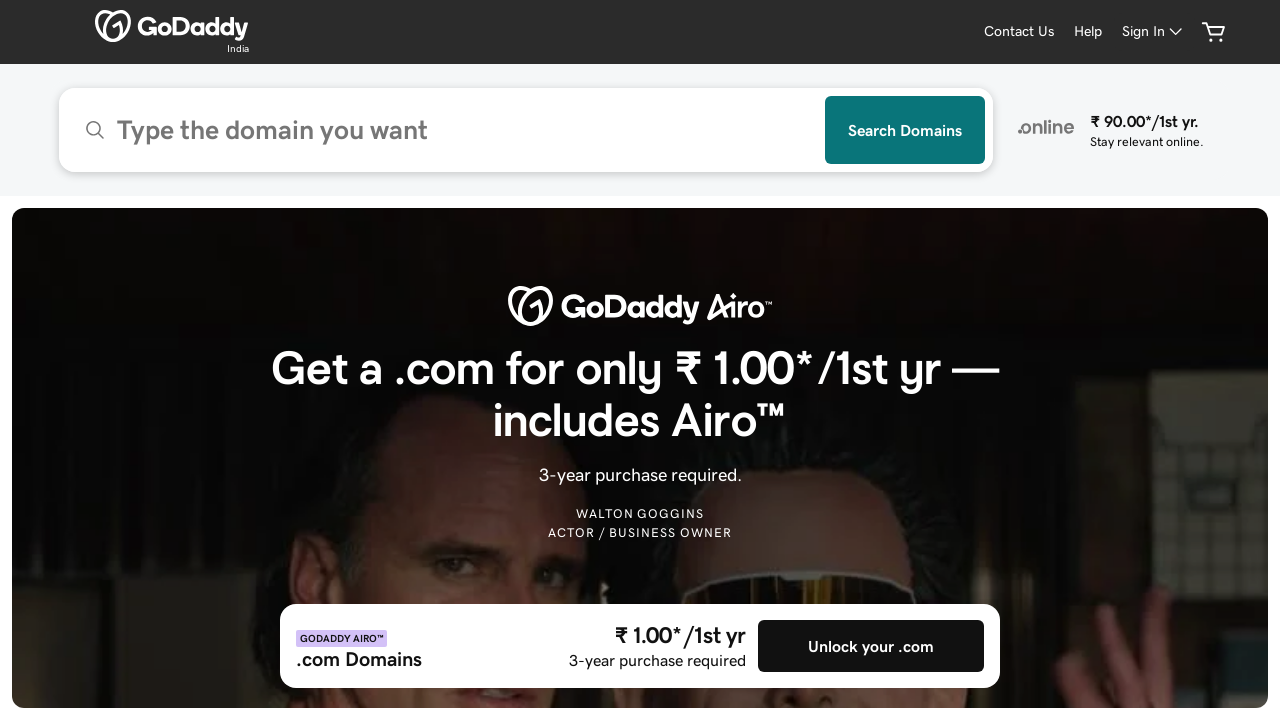

Verified page title matches expected value
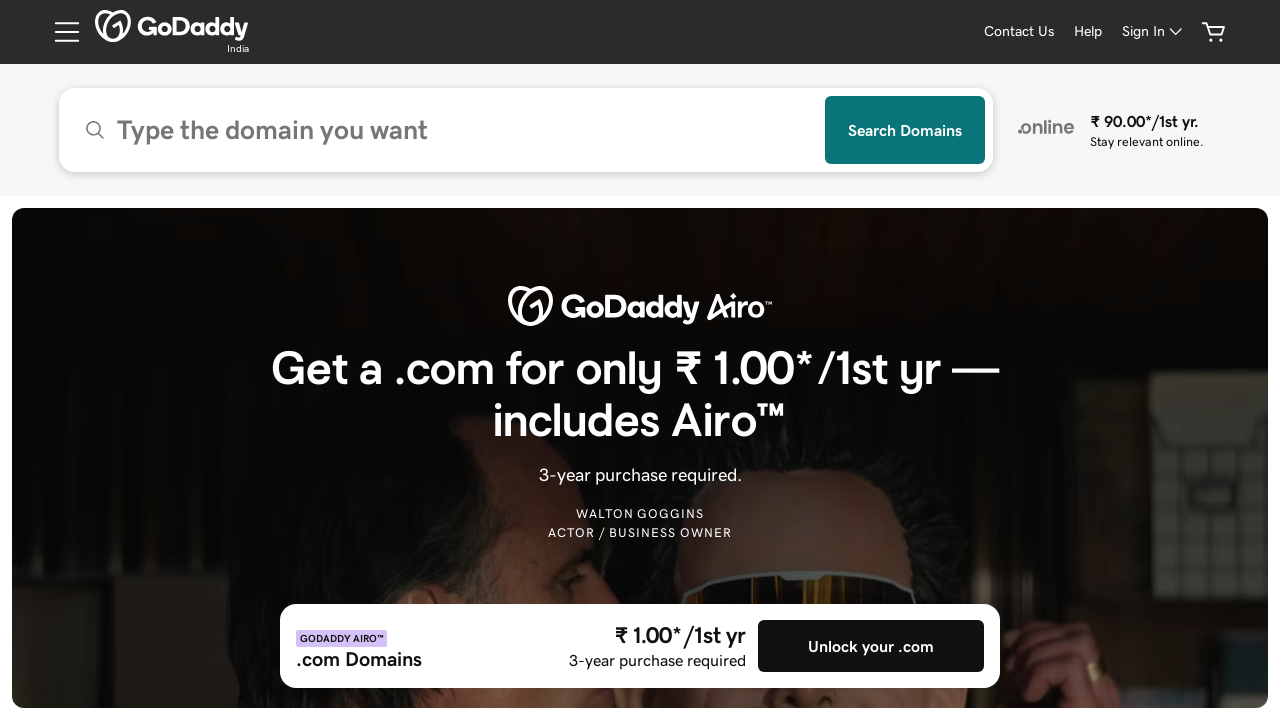

Verified page URL matches expected value
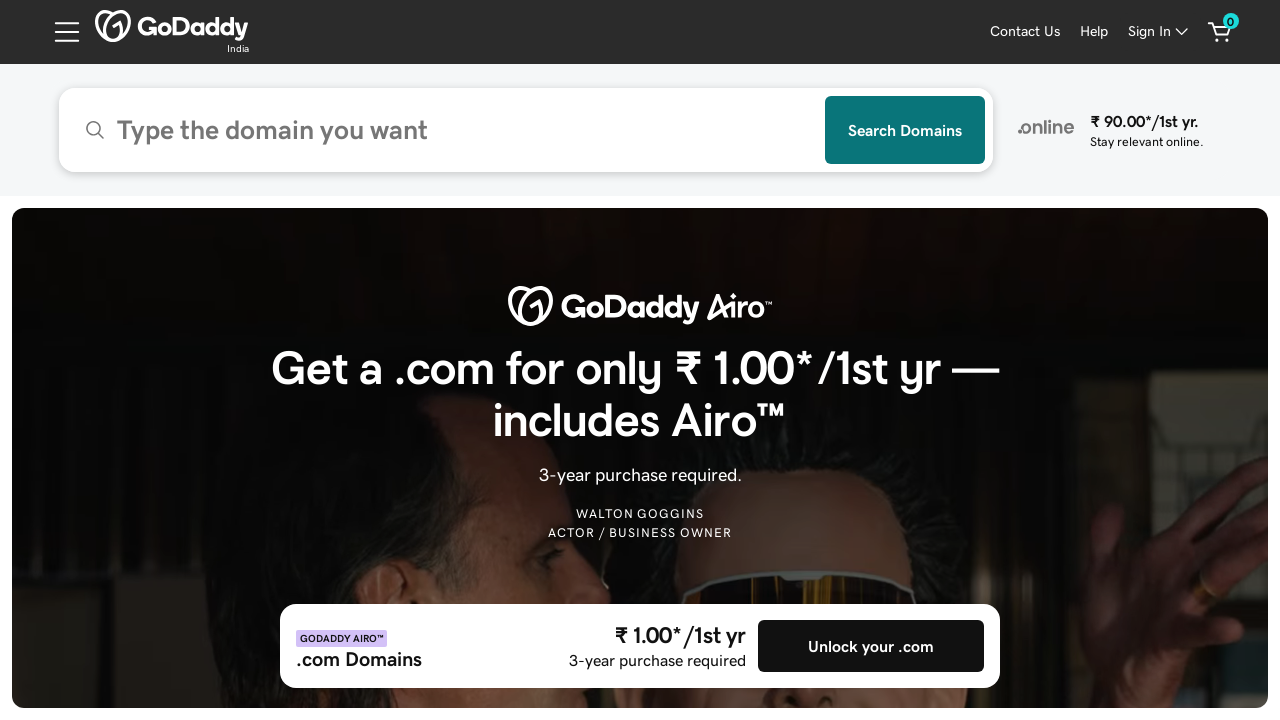

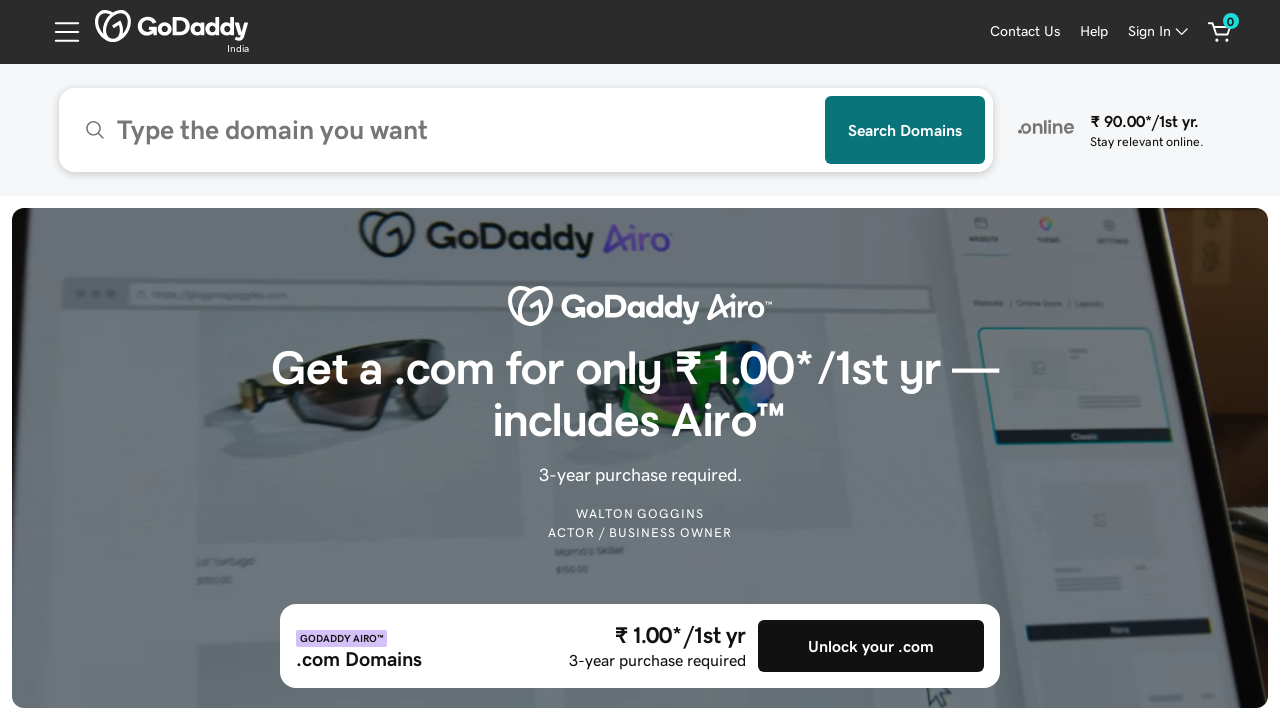